Tests selecting and deselecting radio buttons and checkboxes, verifying their selection state changes correctly

Starting URL: https://automationfc.github.io/basic-form/index.html

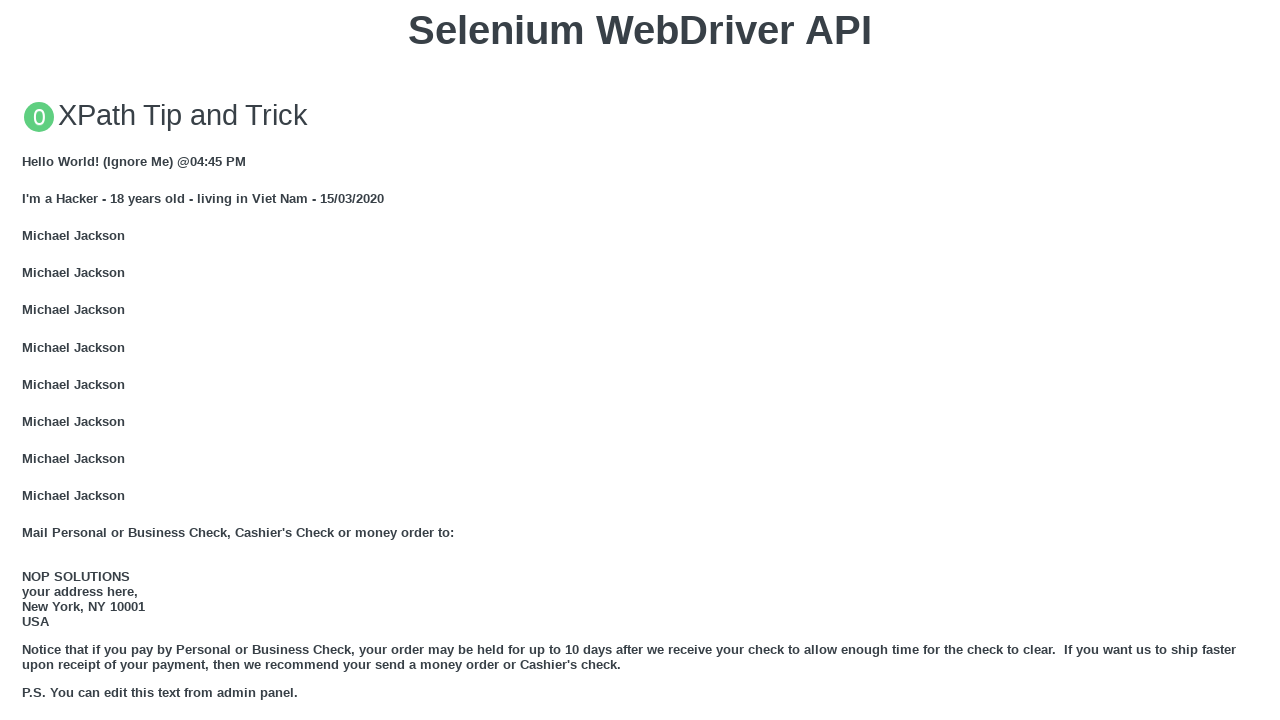

Waited for form to load - #under_18 selector found
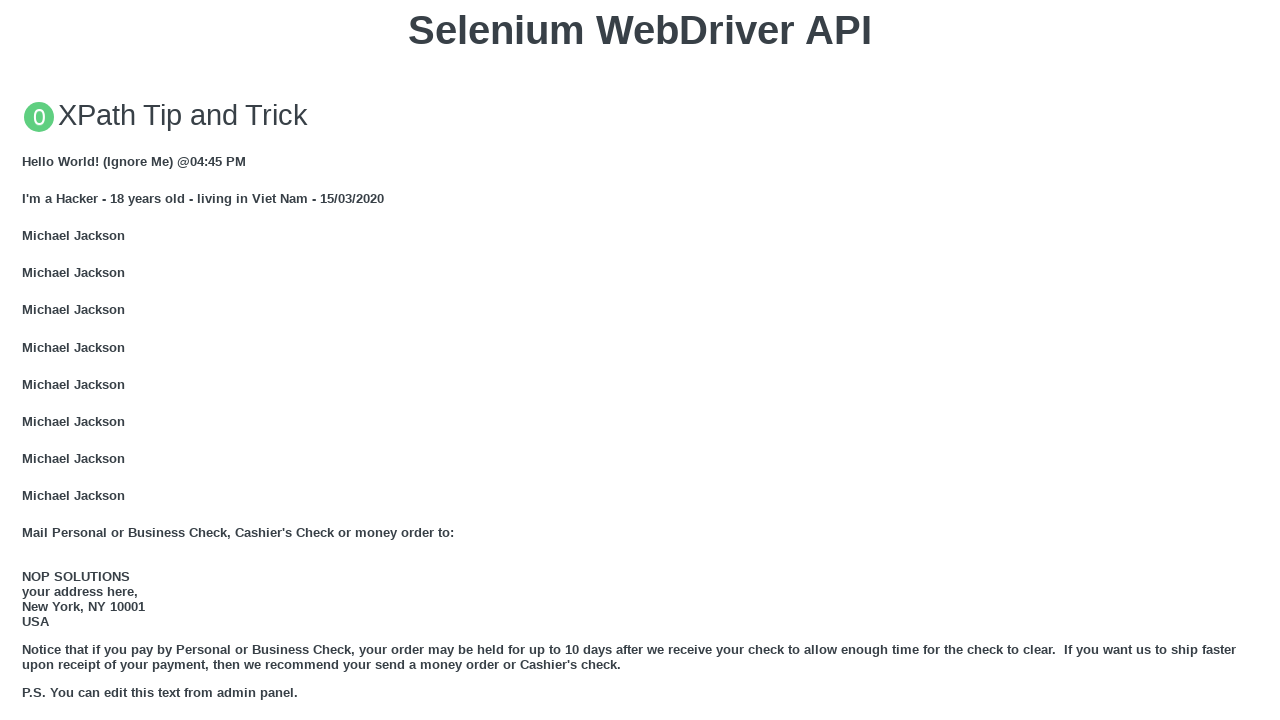

Clicked 'Under 18' radio button at (28, 360) on #under_18
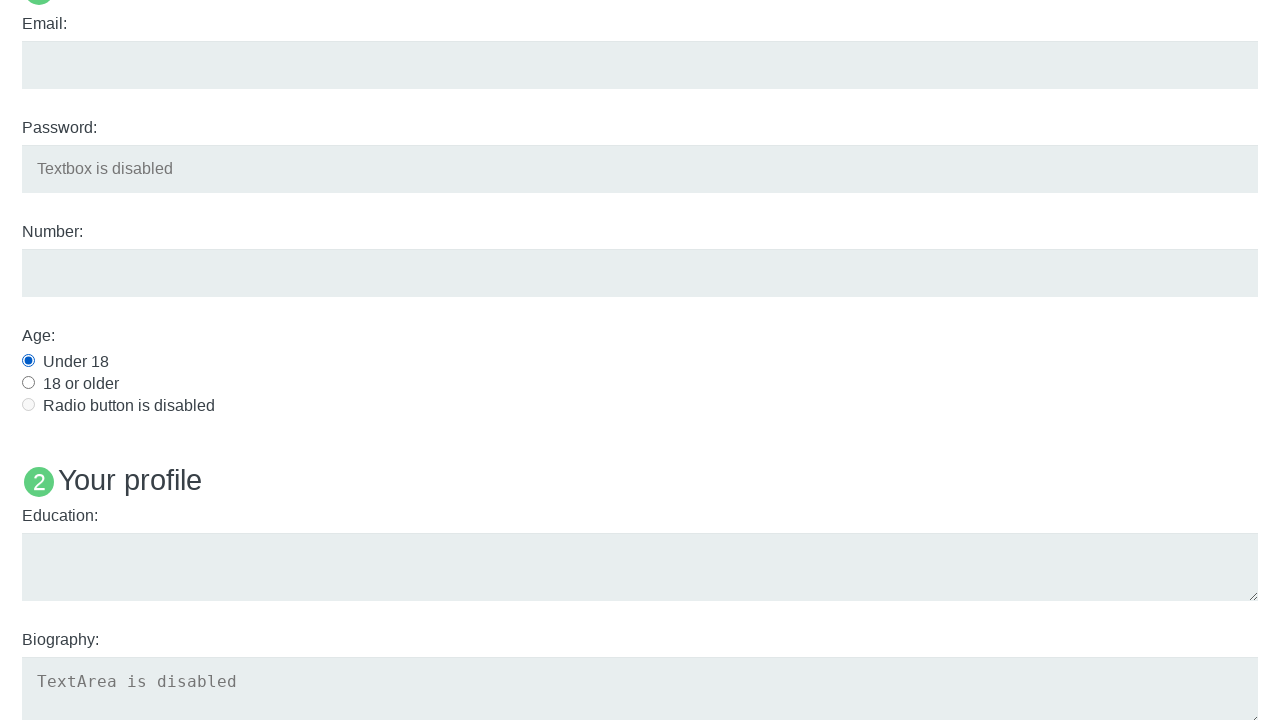

Clicked 'Java' checkbox at (28, 361) on #java
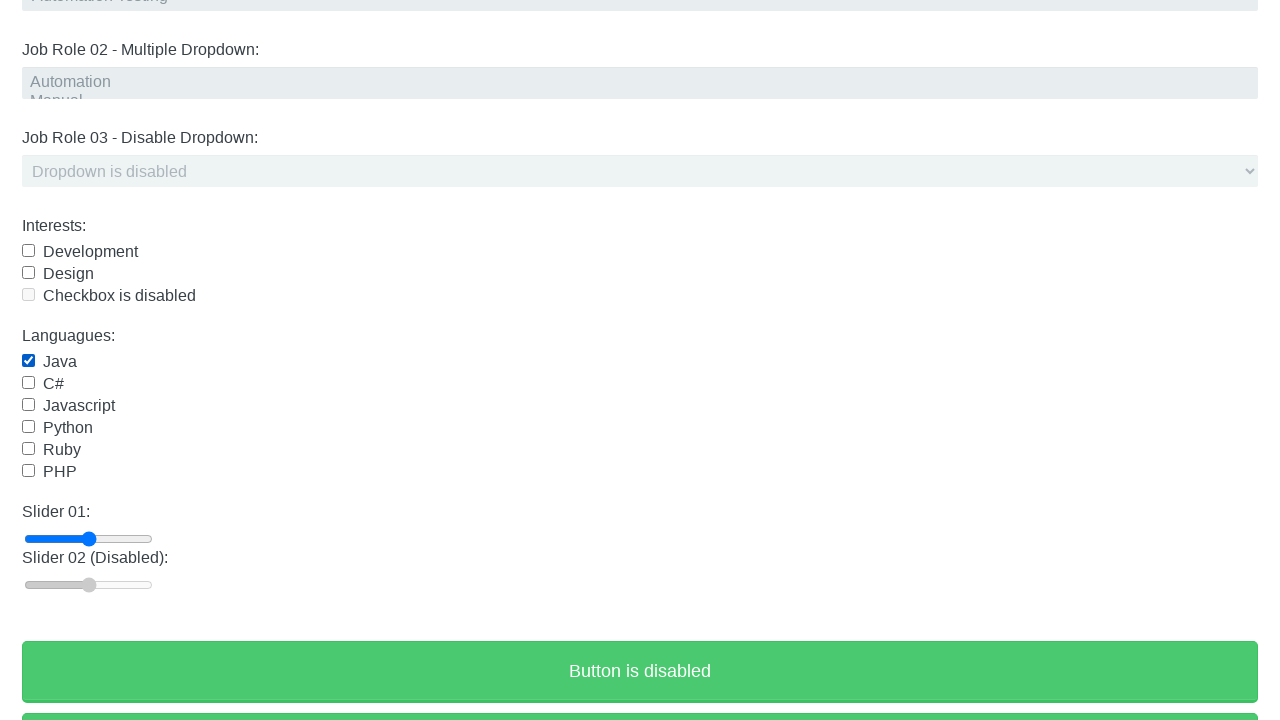

Verified 'Under 18' radio button is selected
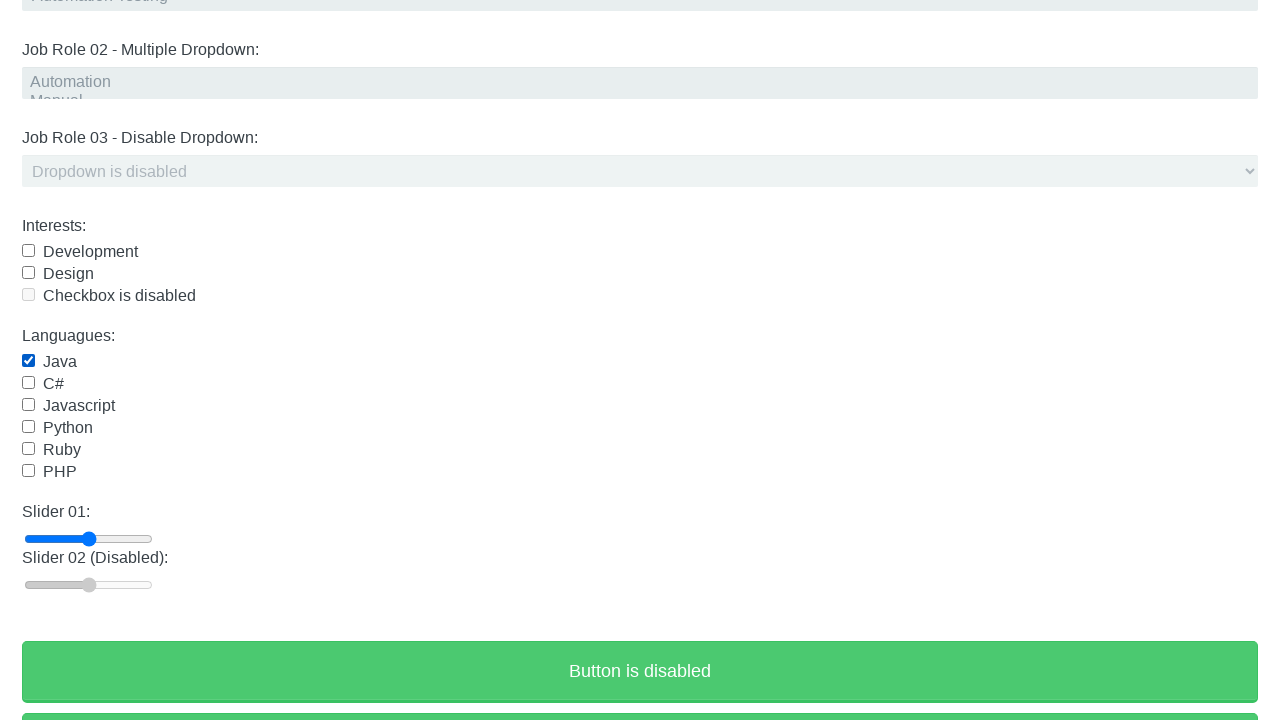

Verified 'Java' checkbox is selected
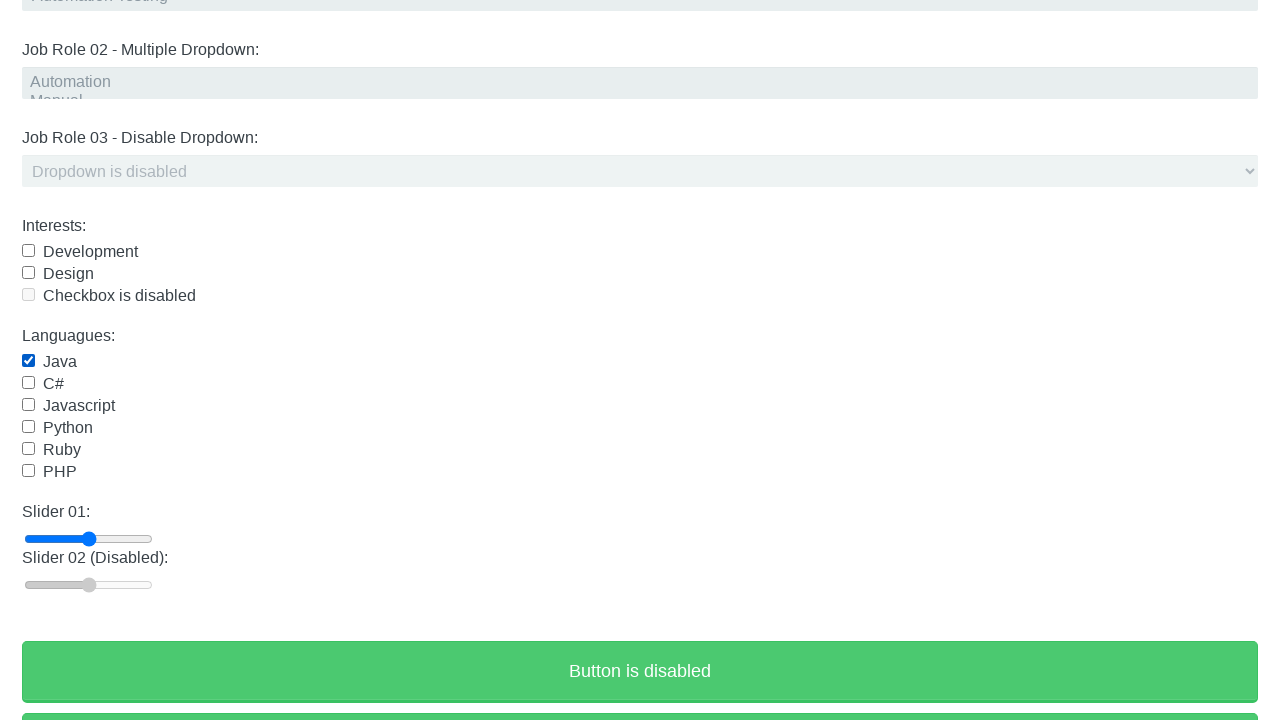

Clicked 'Java' checkbox to deselect it at (28, 361) on #java
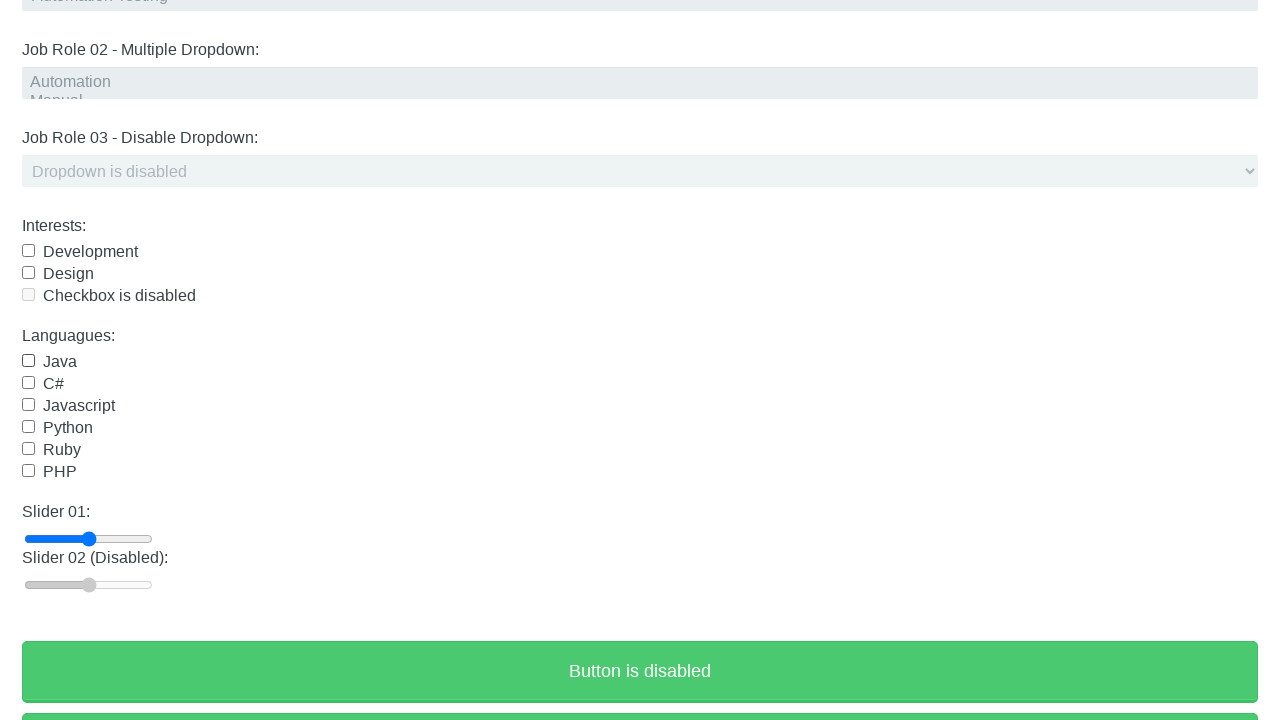

Verified 'Java' checkbox is deselected
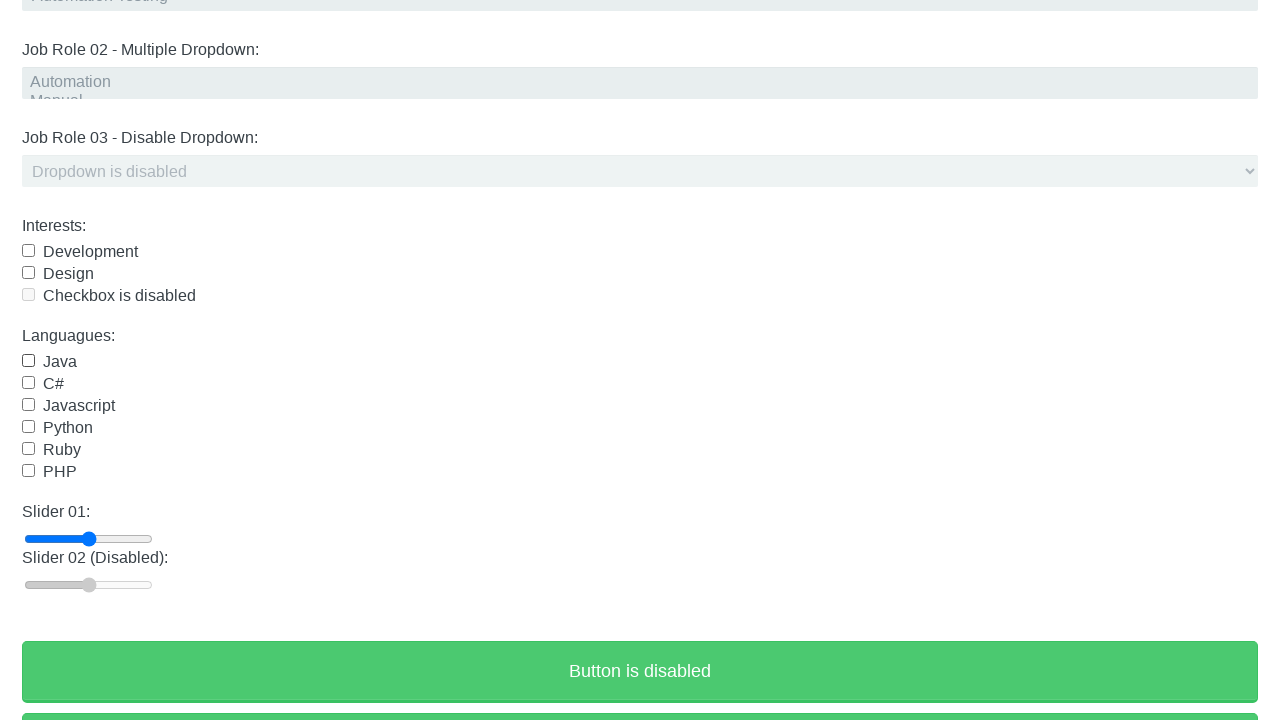

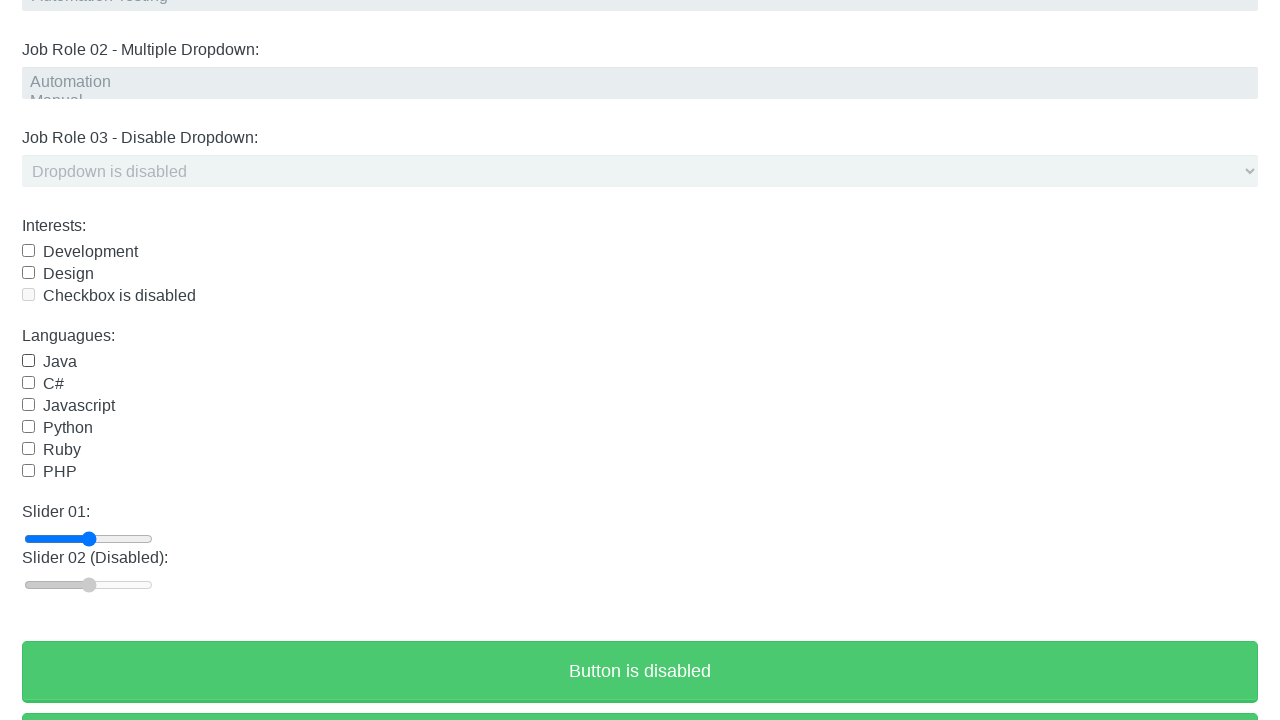